Tests form element display states and interacts with email textbox, education textarea, and age radio button based on their visibility

Starting URL: https://automationfc.github.io/basic-form/index.html

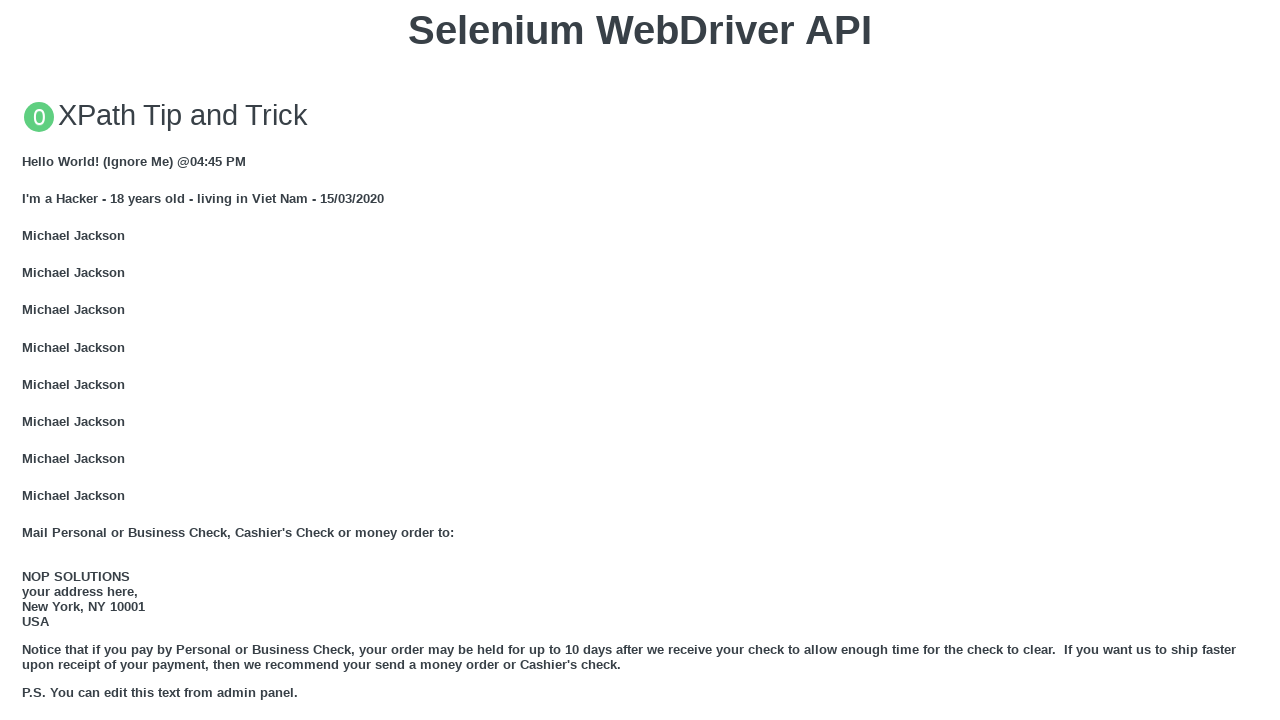

Located email textbox element
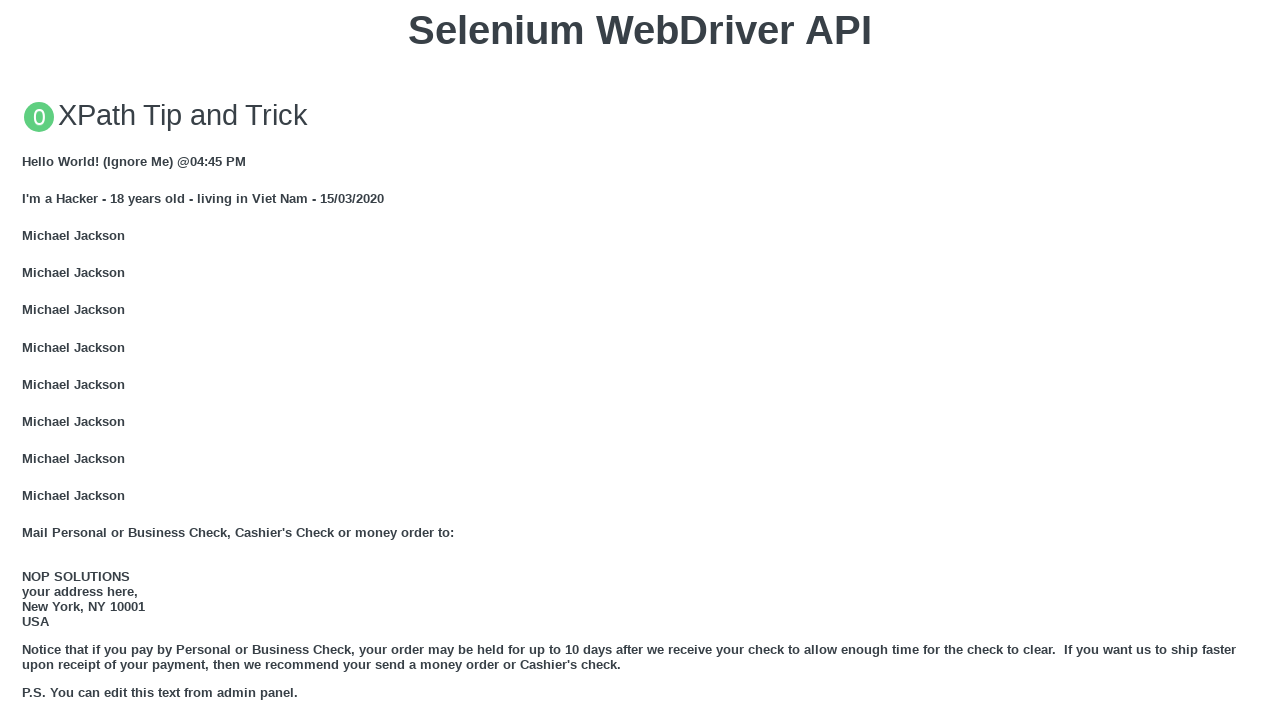

Email textbox is visible
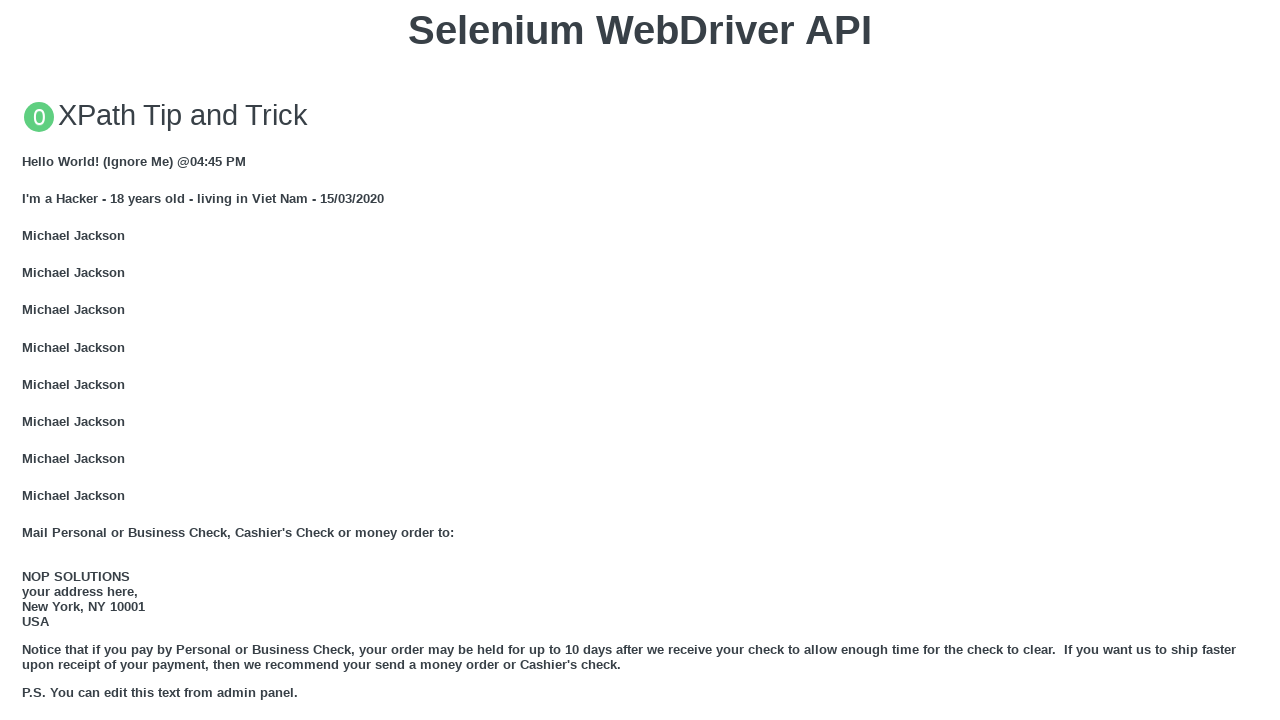

Cleared email textbox on #mail
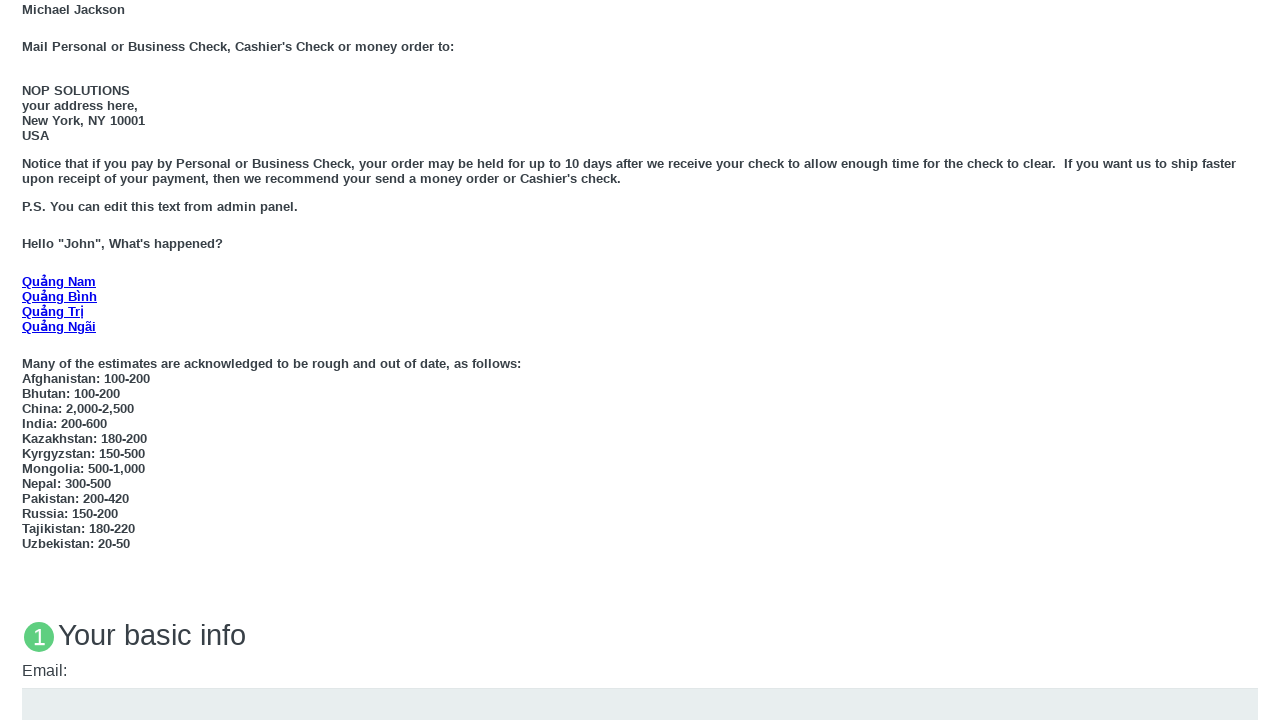

Filled email textbox with 'Automation Testing' on #mail
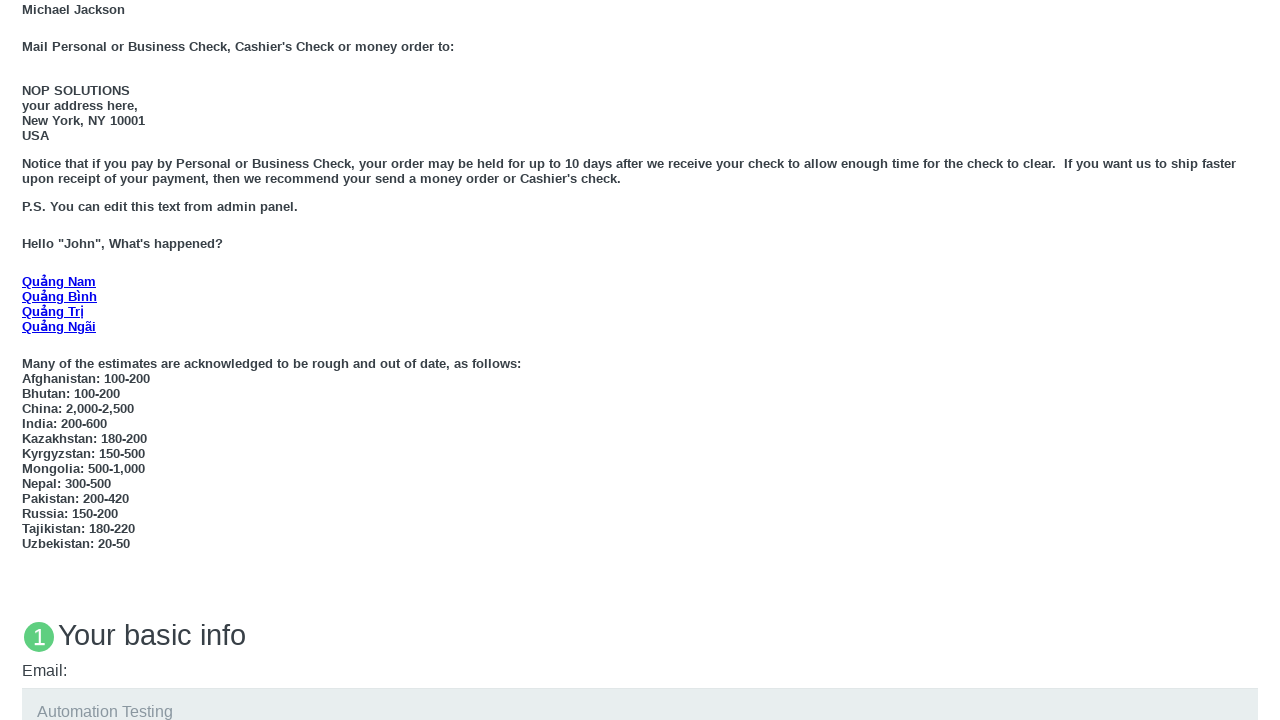

Located education textarea element
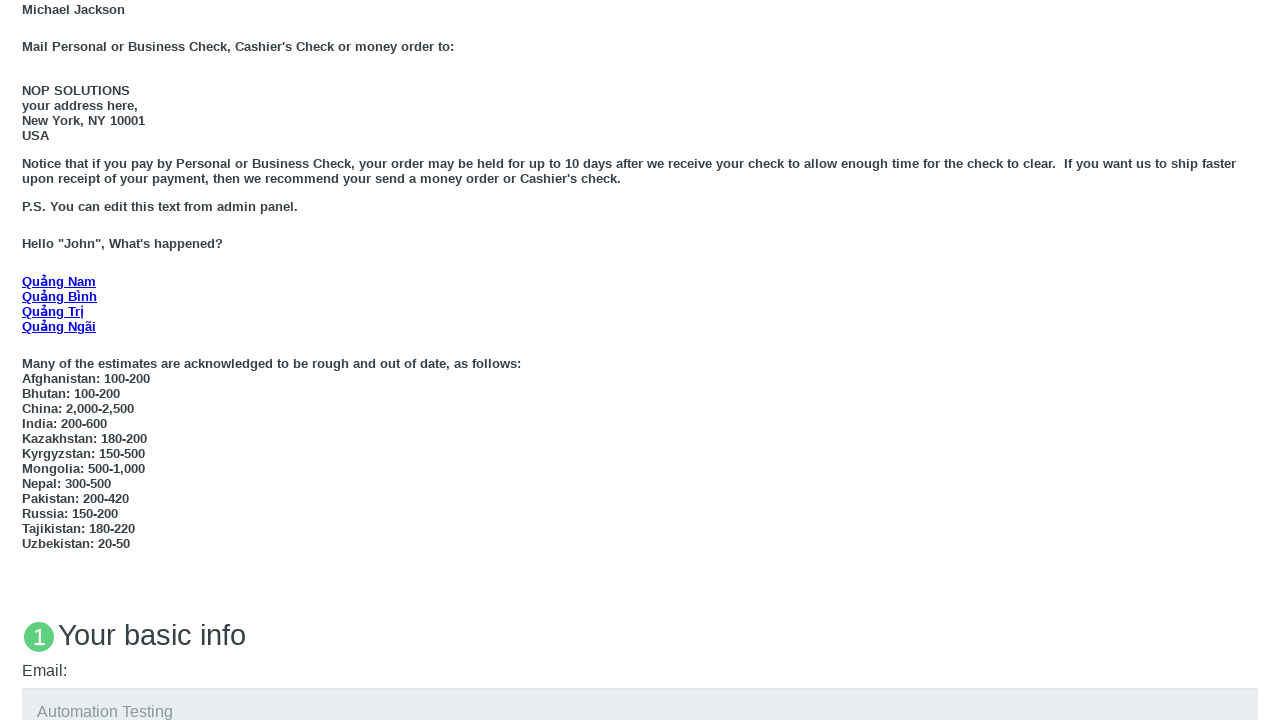

Education textarea is visible
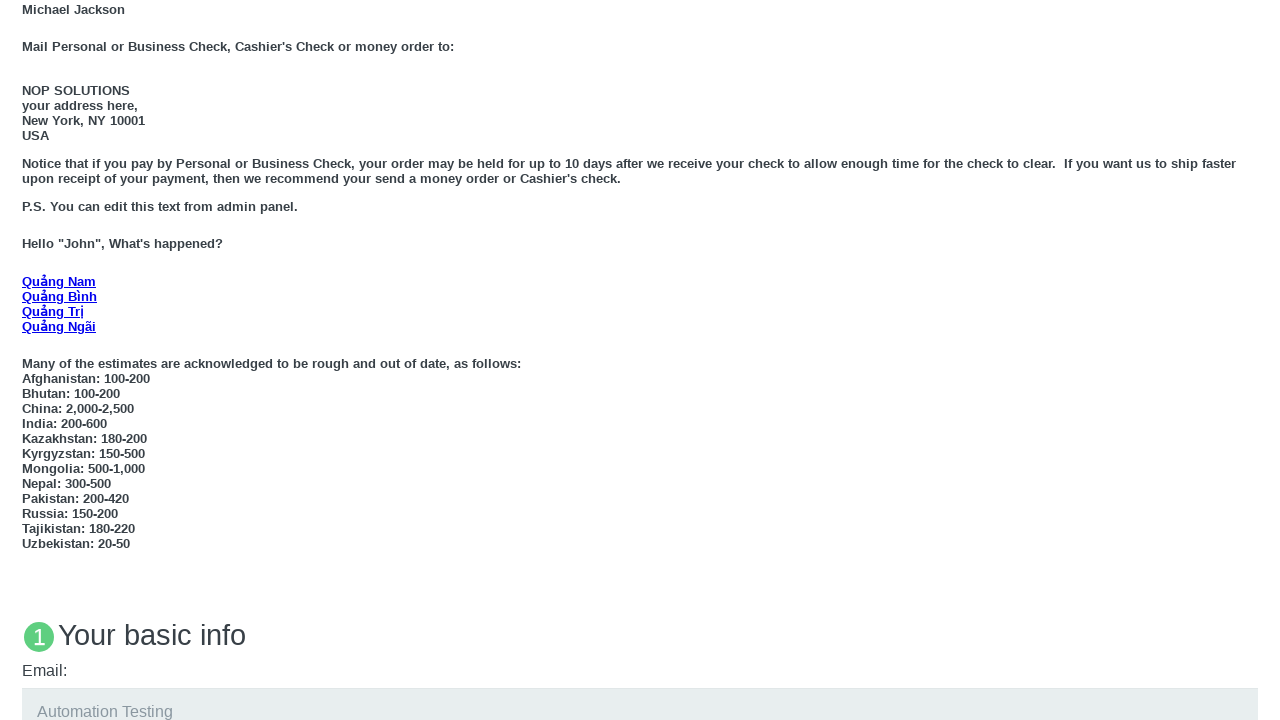

Cleared email textbox on #mail
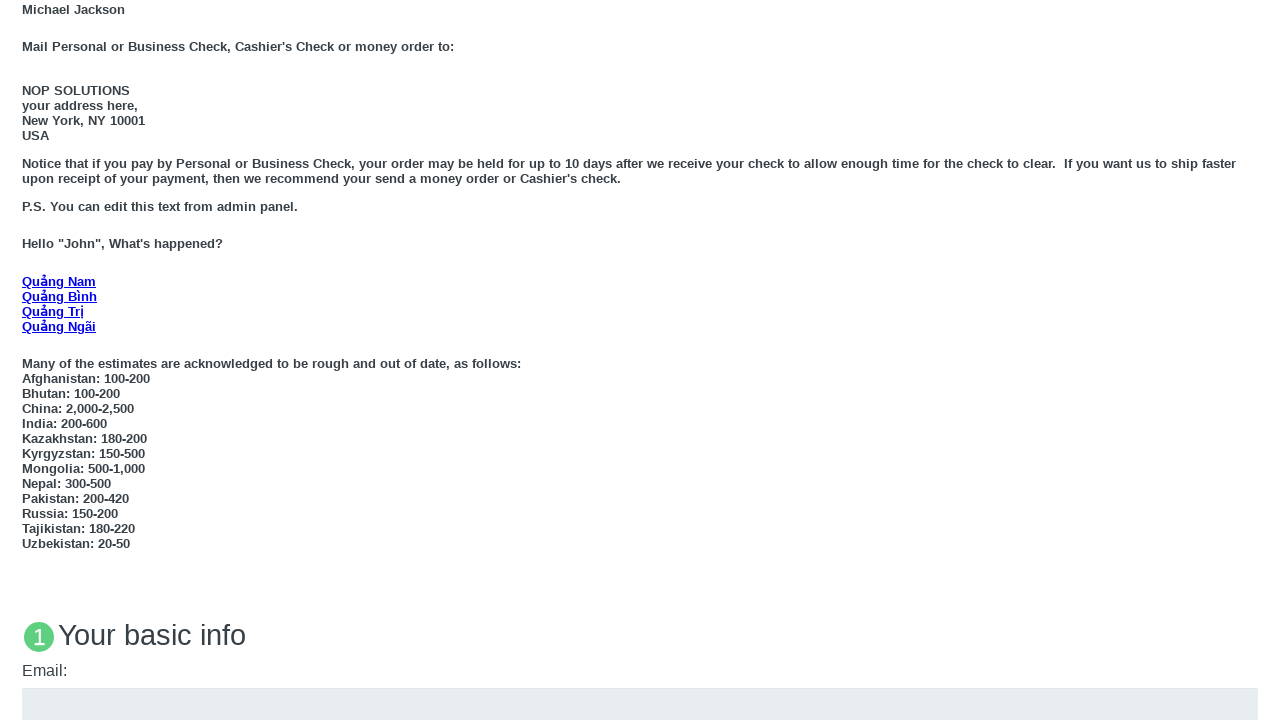

Filled email textbox with 'Automation Testing' on #mail
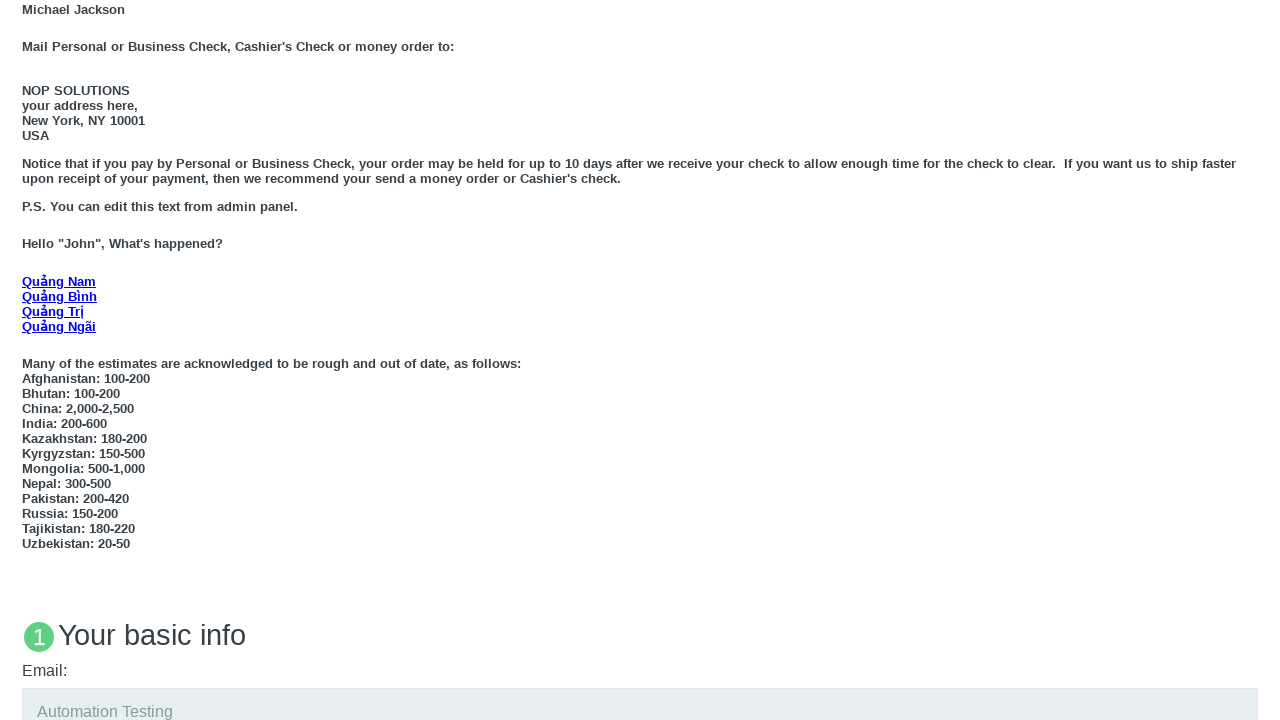

Located age under 18 radio button element
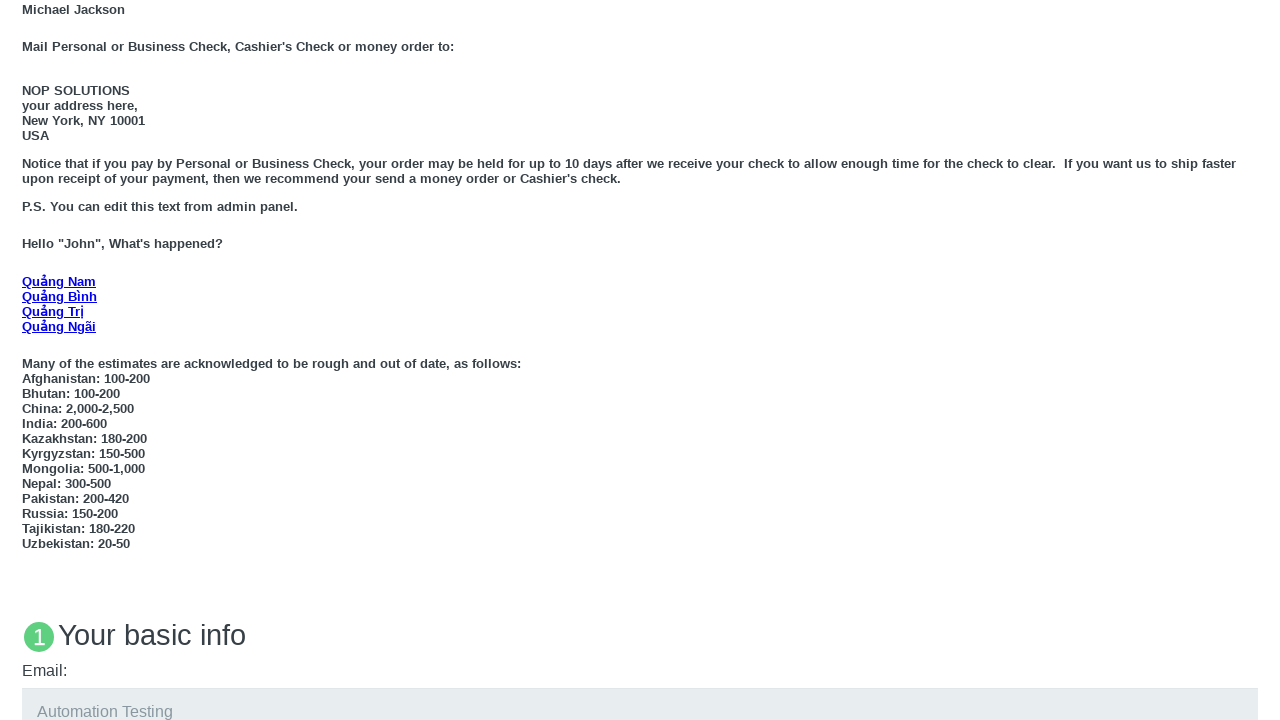

Age under 18 radio button is visible
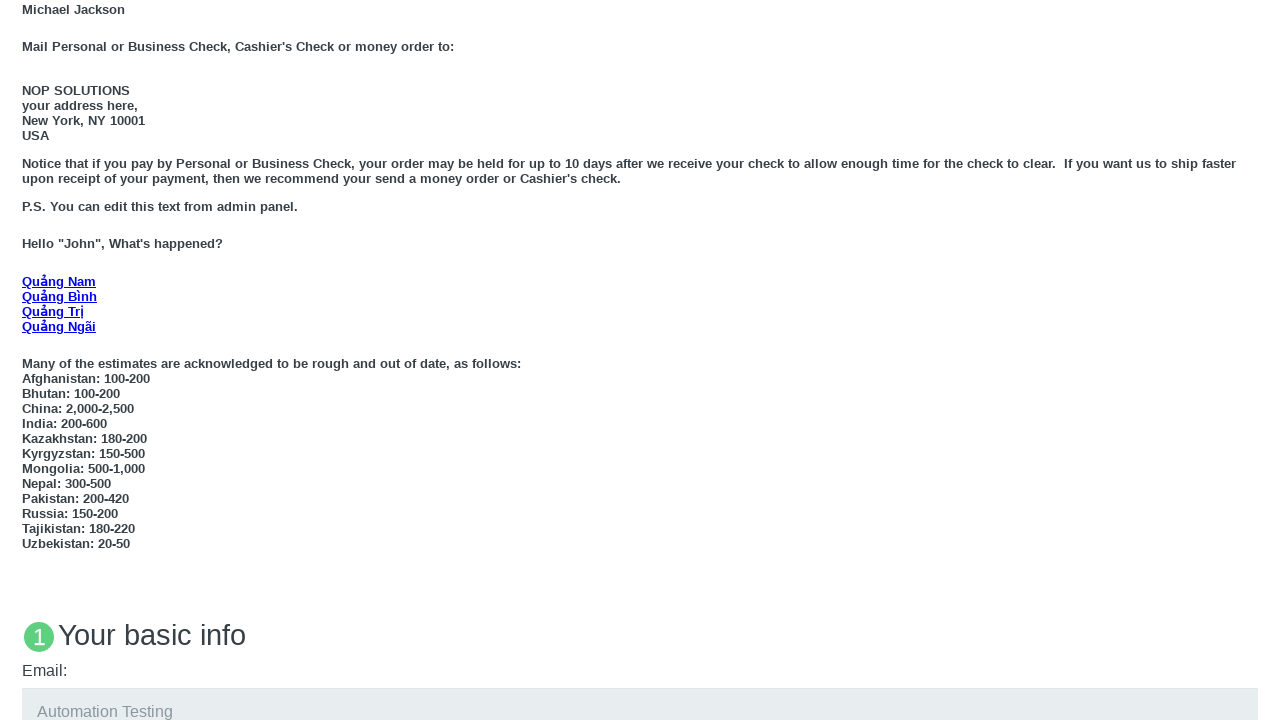

Clicked education textarea at (640, 360) on #edu
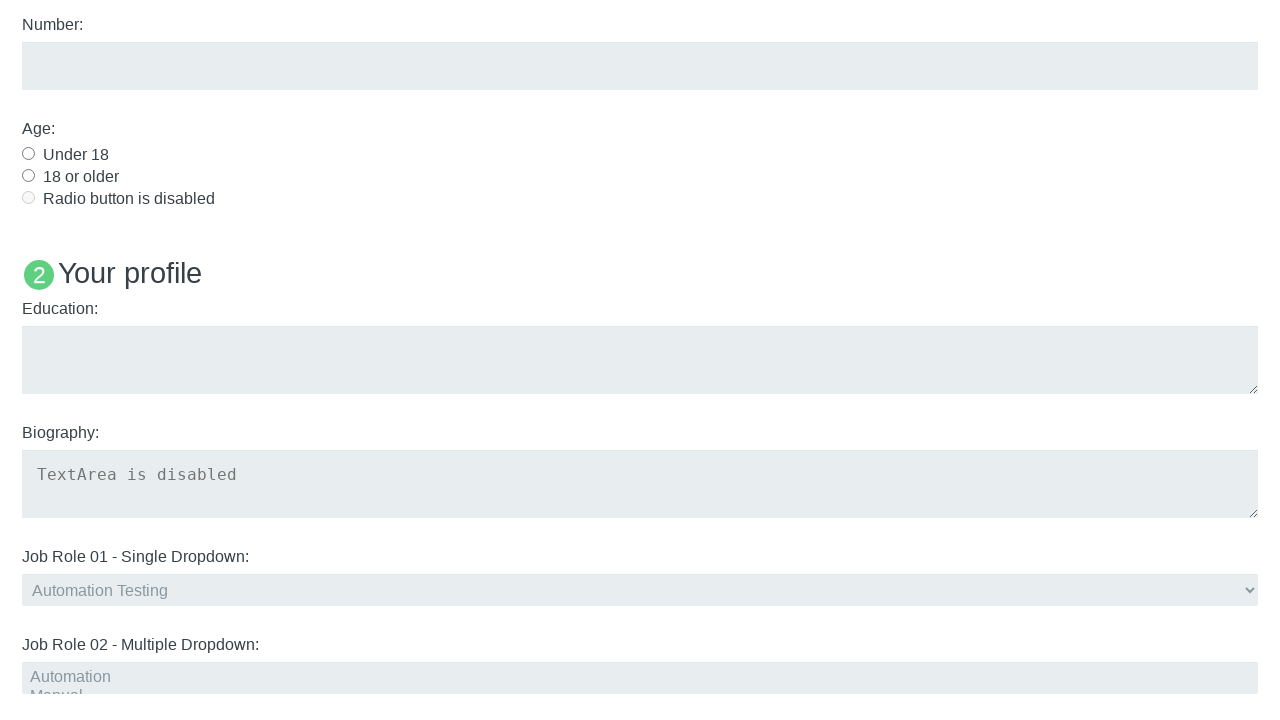

Located 'Name: User5' element
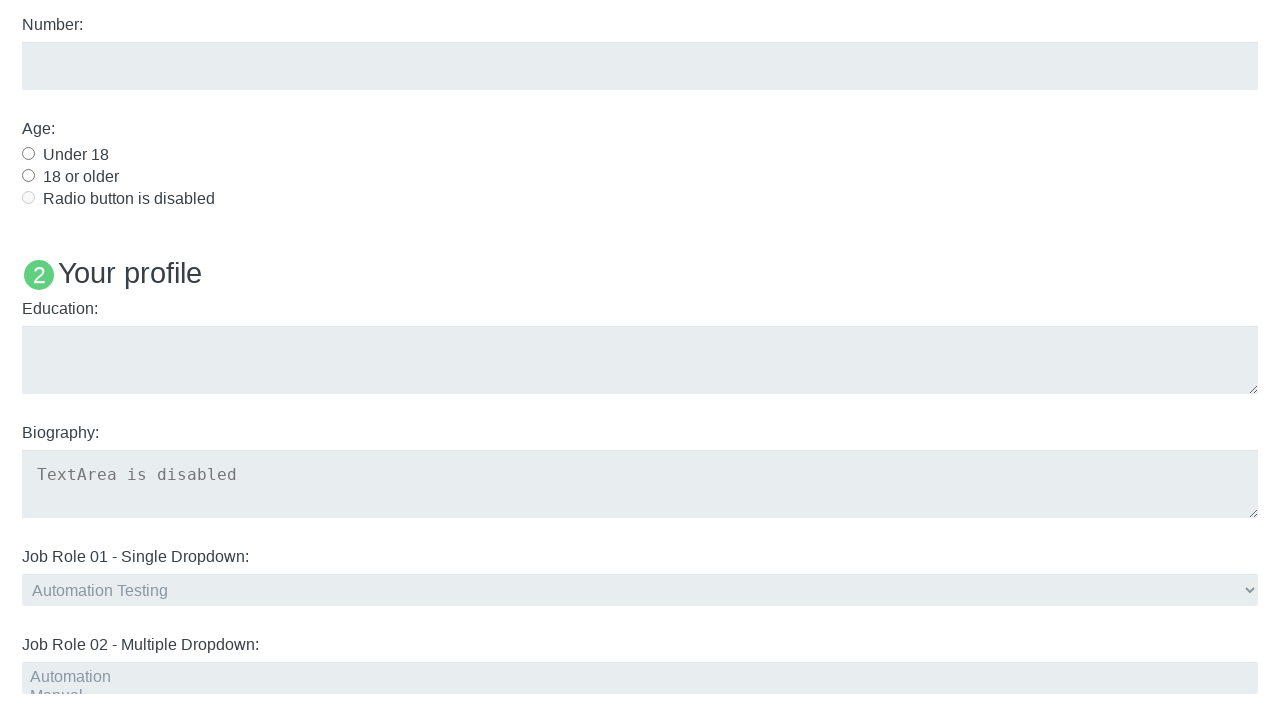

Verified that 'Name: User5' is not displayed
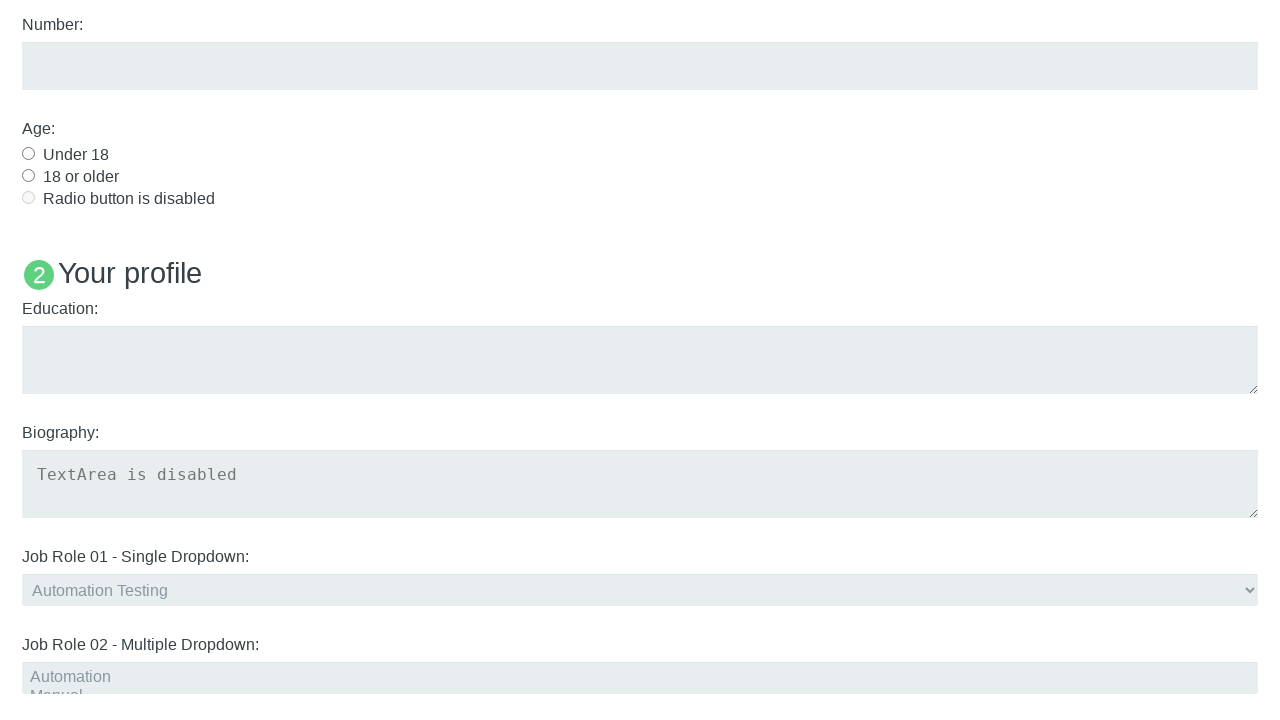

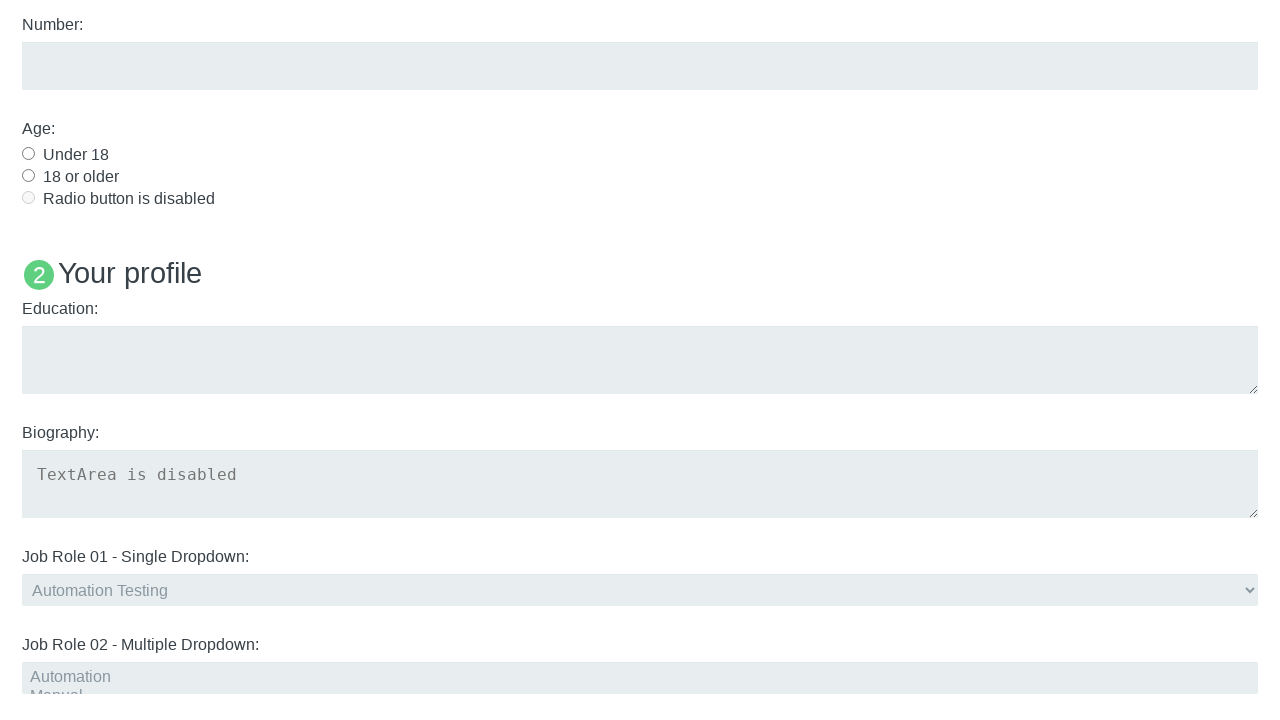